Checks that a Sign Up link is present and visible on the page

Starting URL: http://54.147.163.224:5000/universities

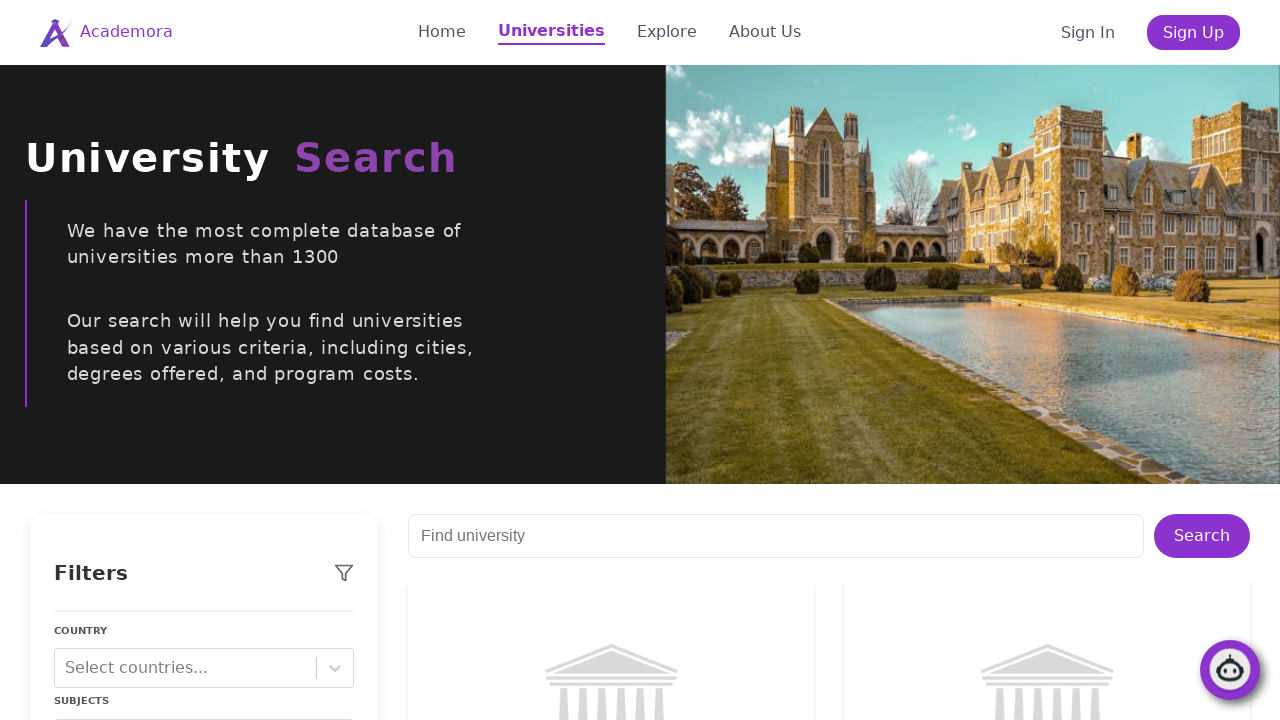

Navigated to universities page
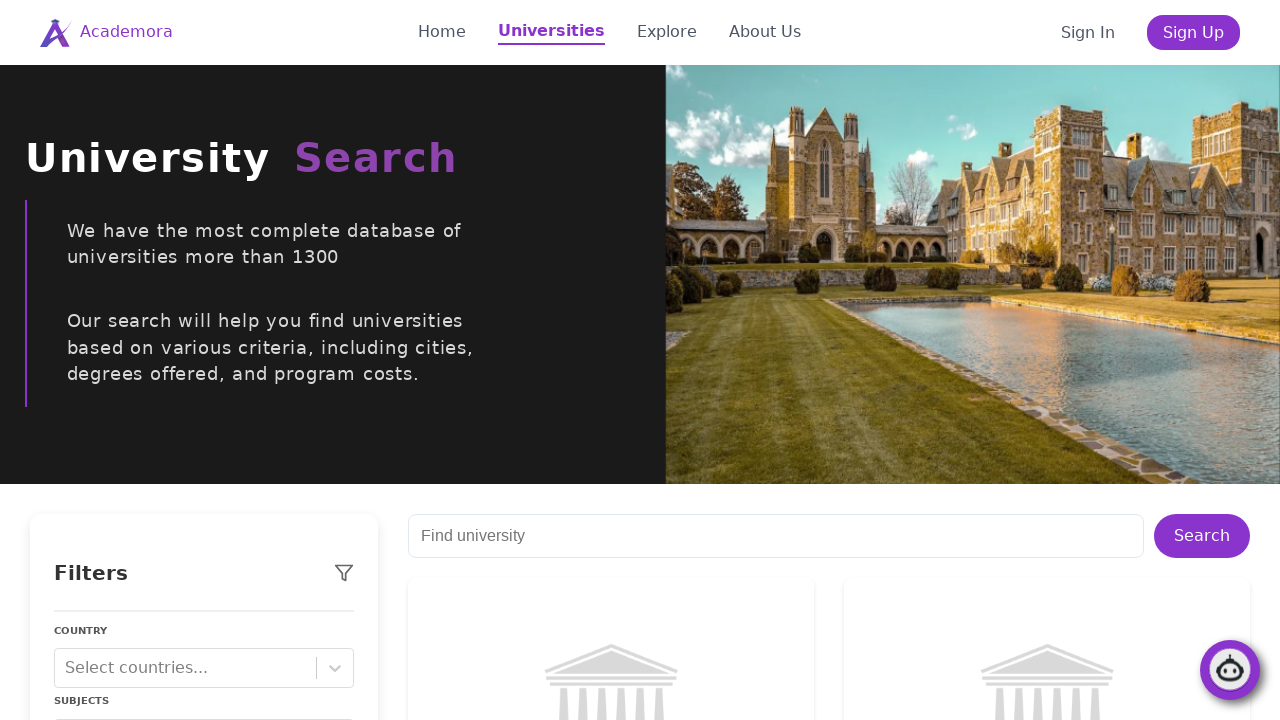

Located Sign Up link on the page
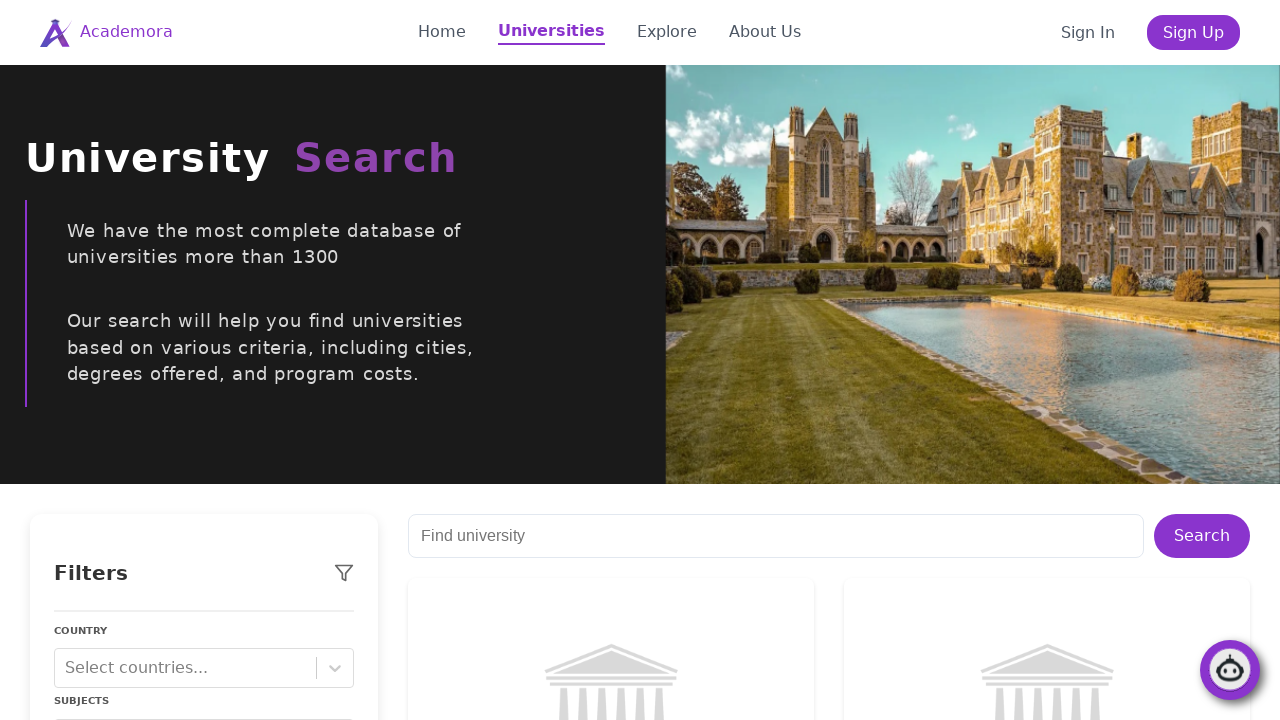

Verified Sign Up link is visible
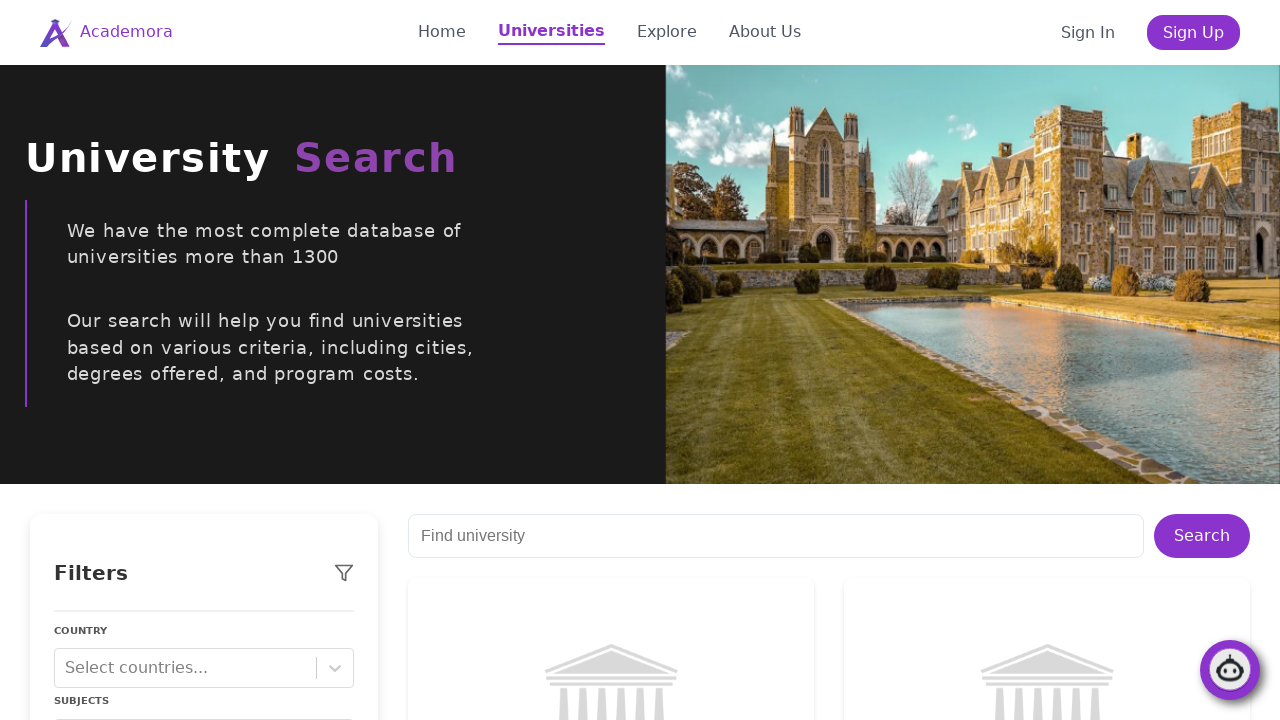

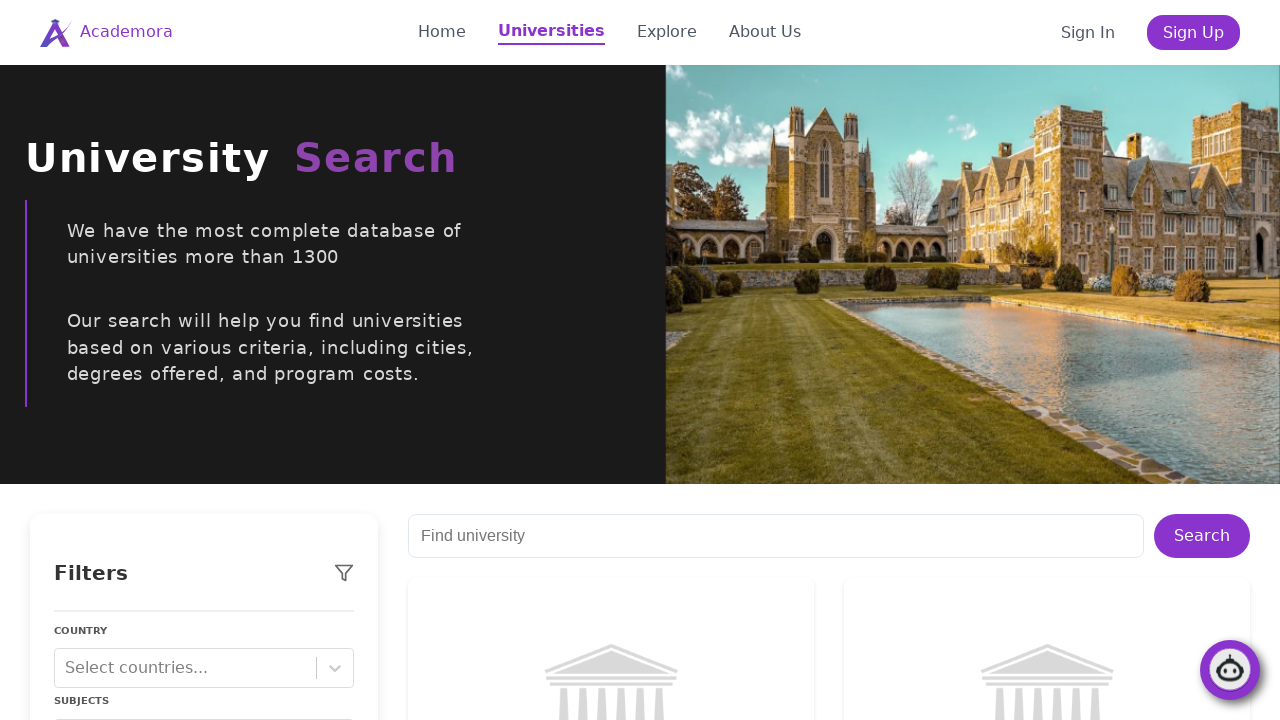